Tests finding an element by ID on Ubuntu Wiki by locating the search input field and typing text into it

Starting URL: https://wiki.ubuntu.com

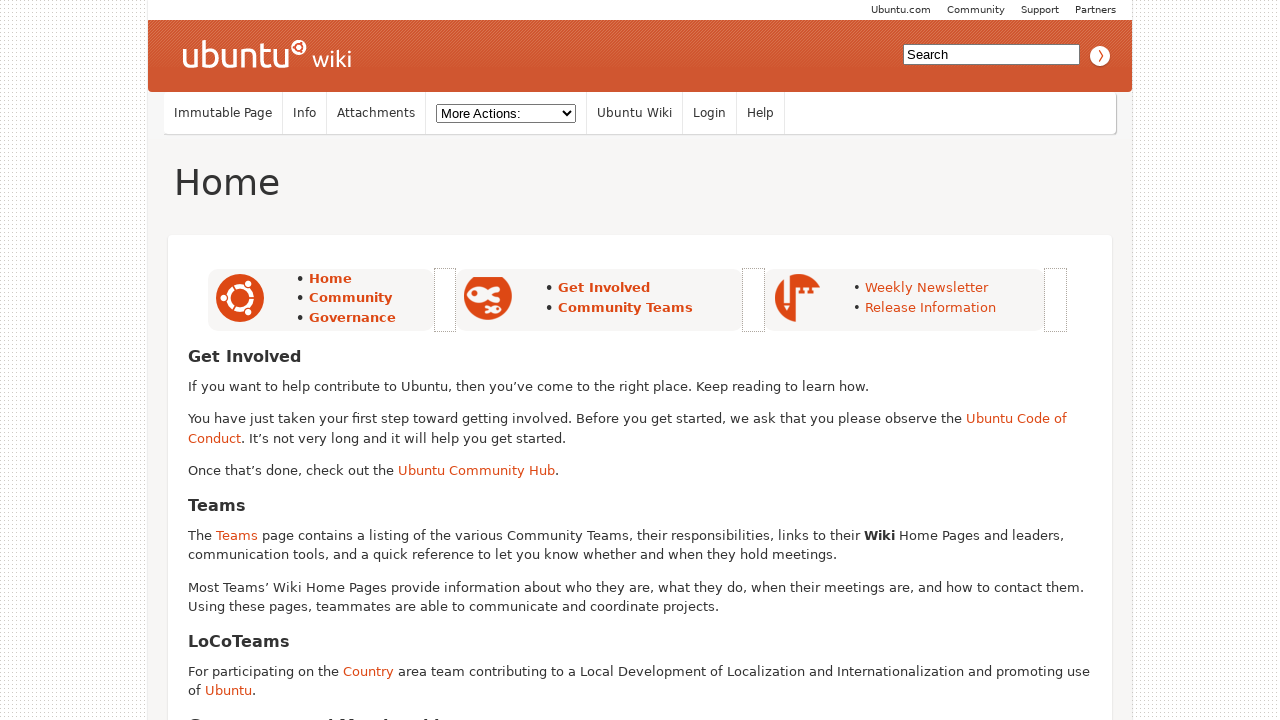

Filled search input field with 'typing' by locating element with ID 'searchinput' on #searchinput
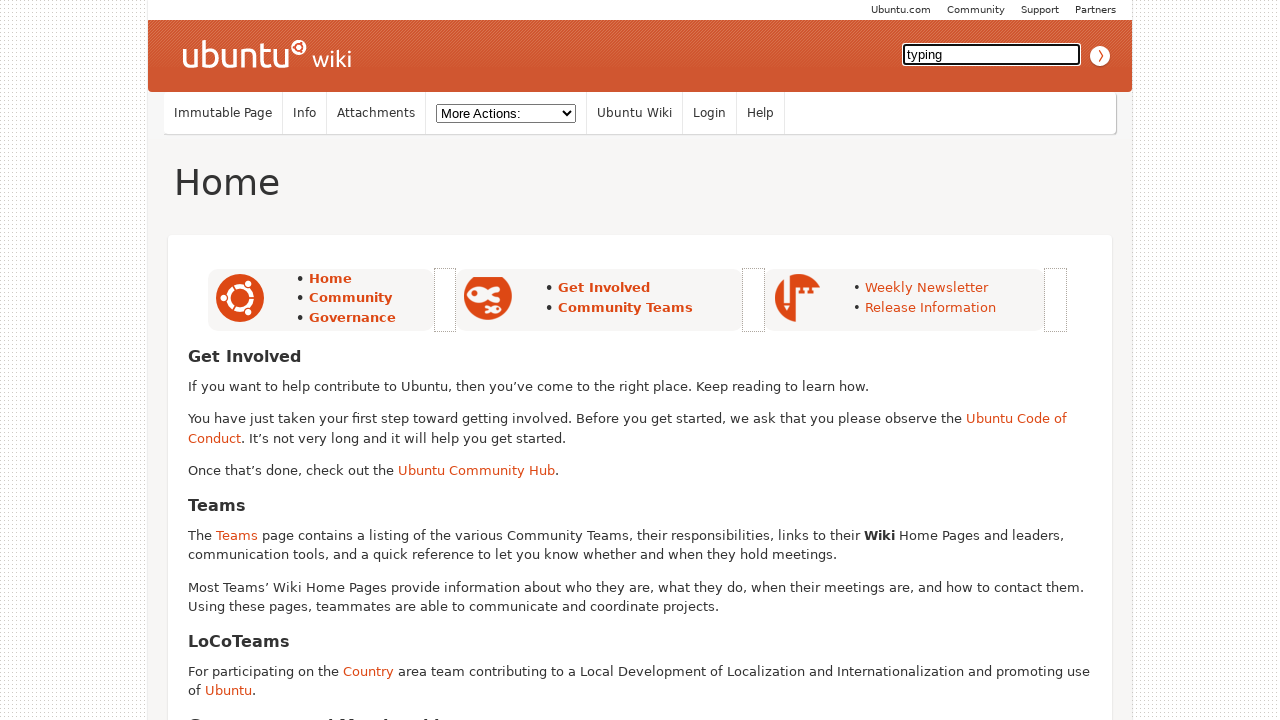

Waited 1 second to allow search input to process the text
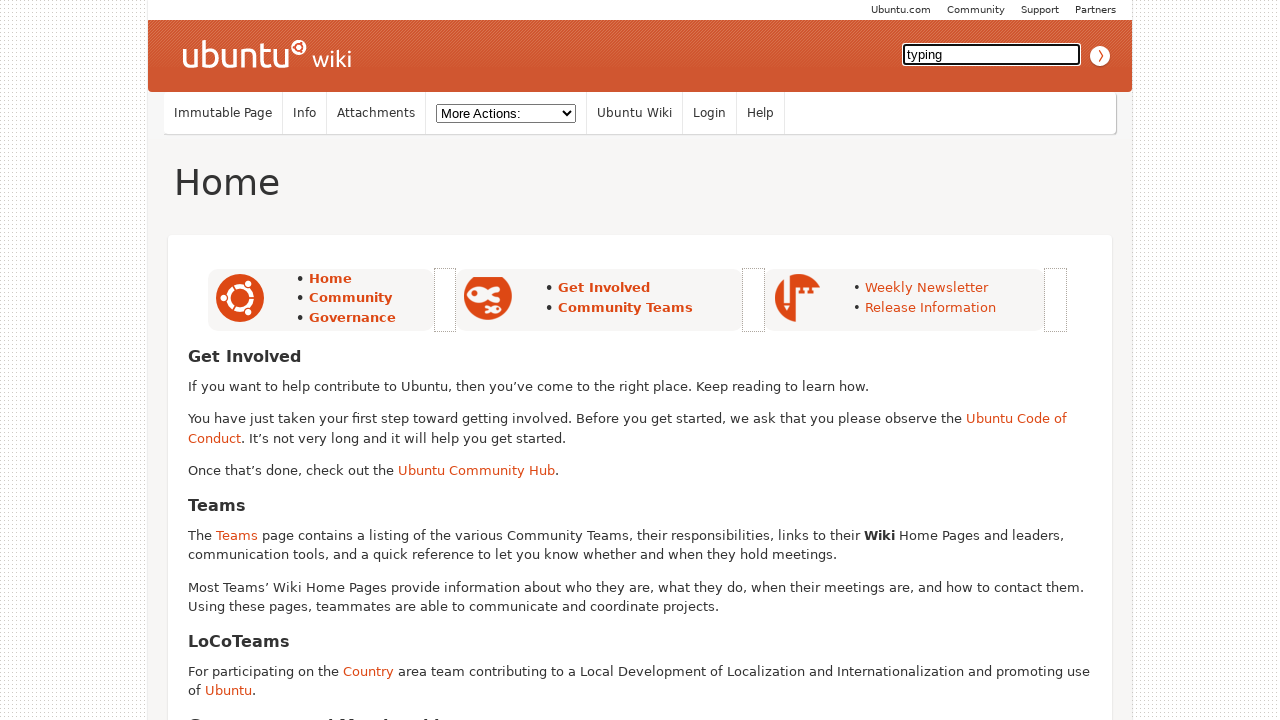

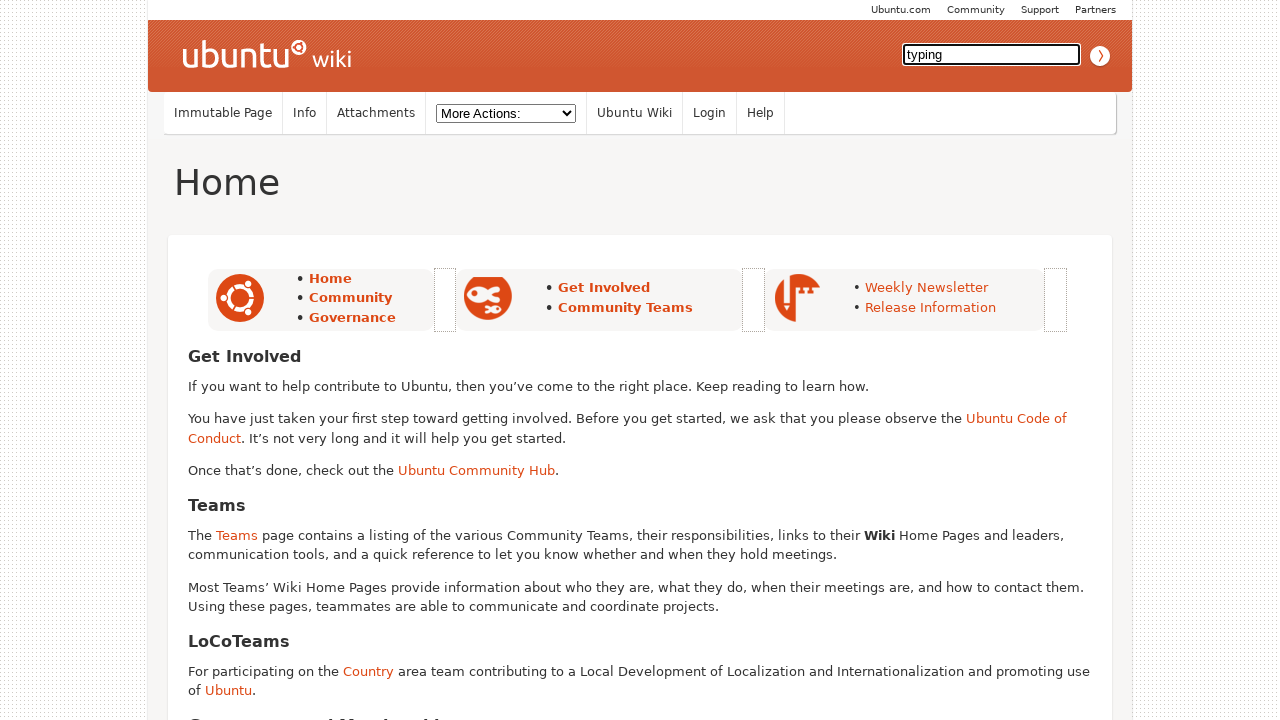